Navigates to a demo site and clicks on the "Free Ebooks" link, then verifies the ebook list is displayed

Starting URL: https://www.globalsqa.com/demo-site/draganddrop/

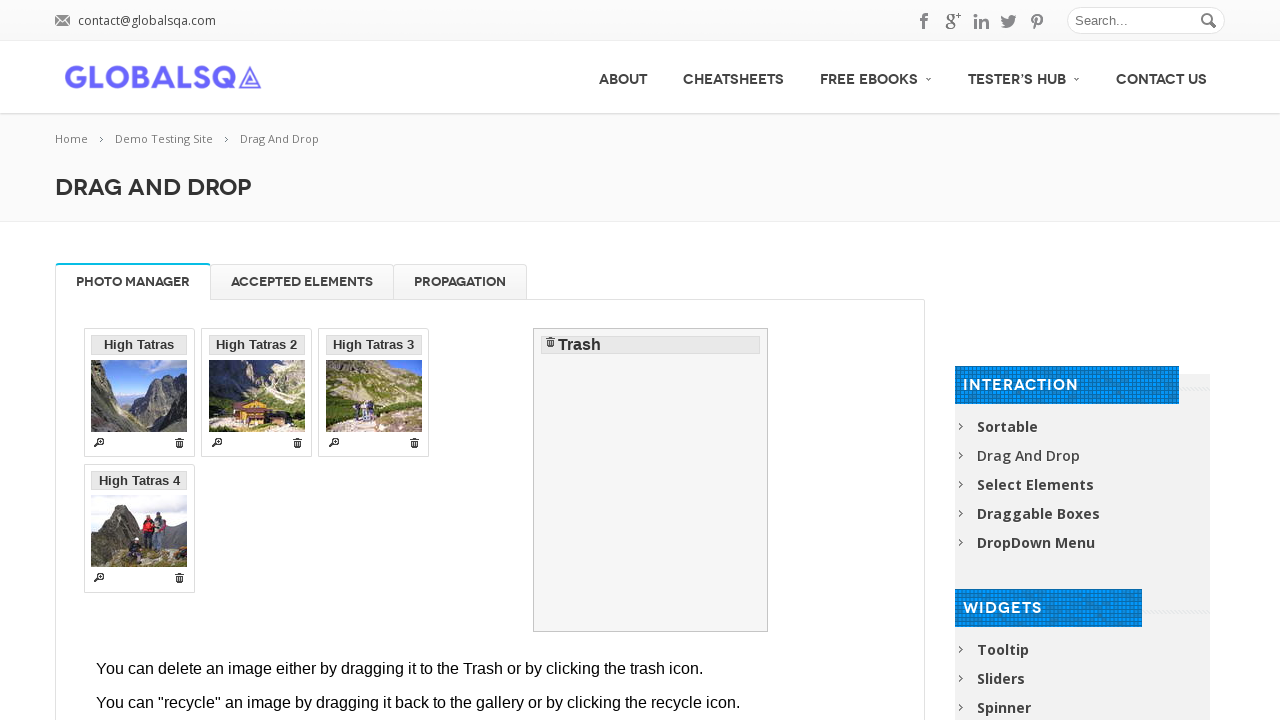

Clicked on the 'Free Ebooks' link at (876, 76) on xpath=(//a[text()='Free Ebooks'])[1]
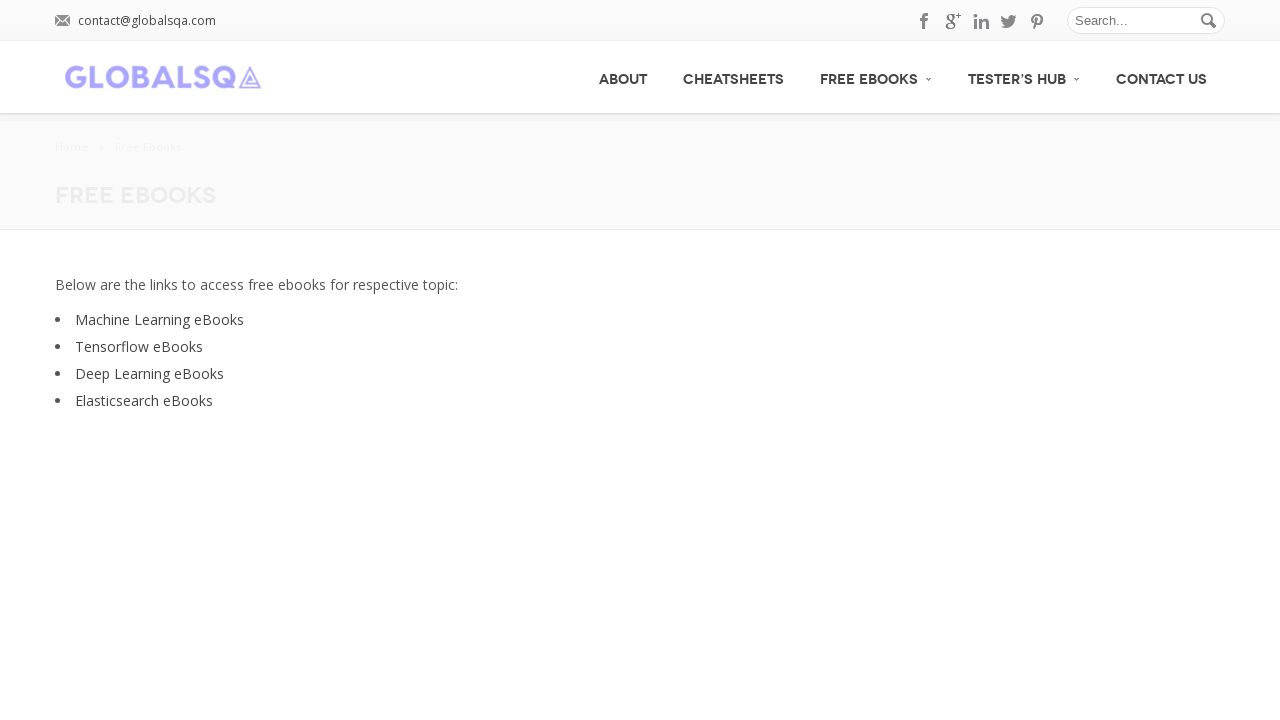

Ebook list is now displayed and visible
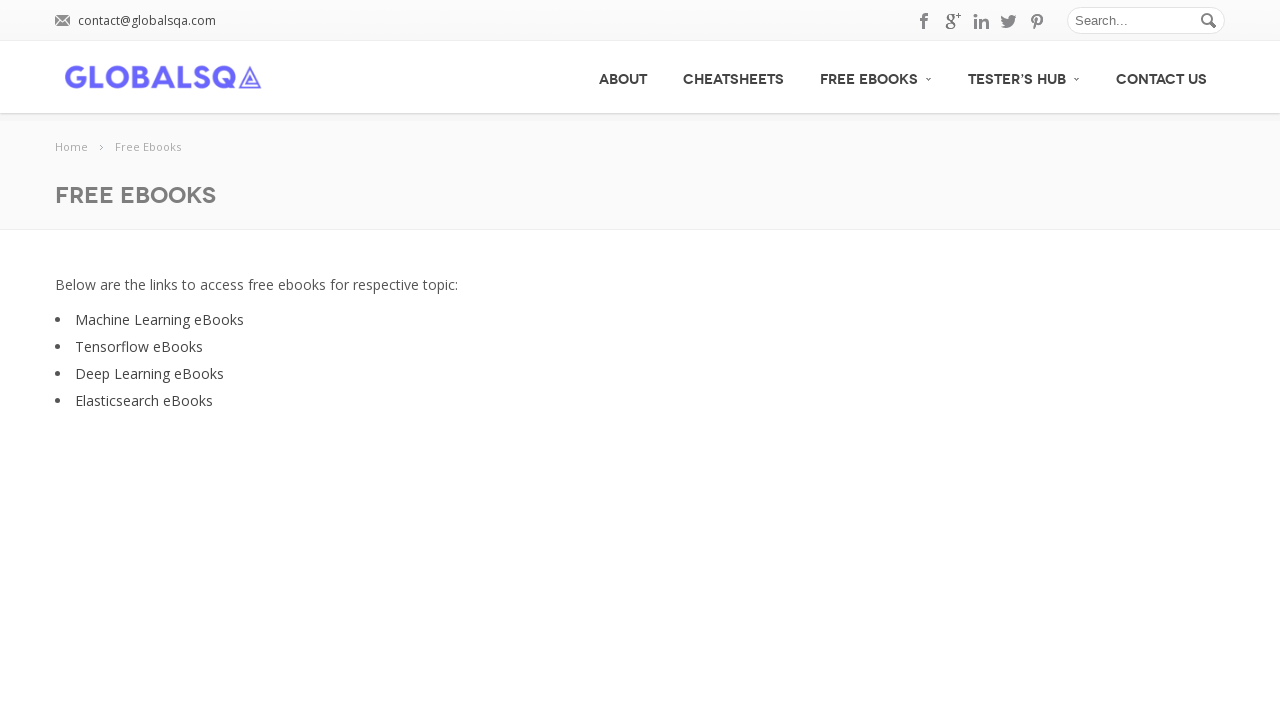

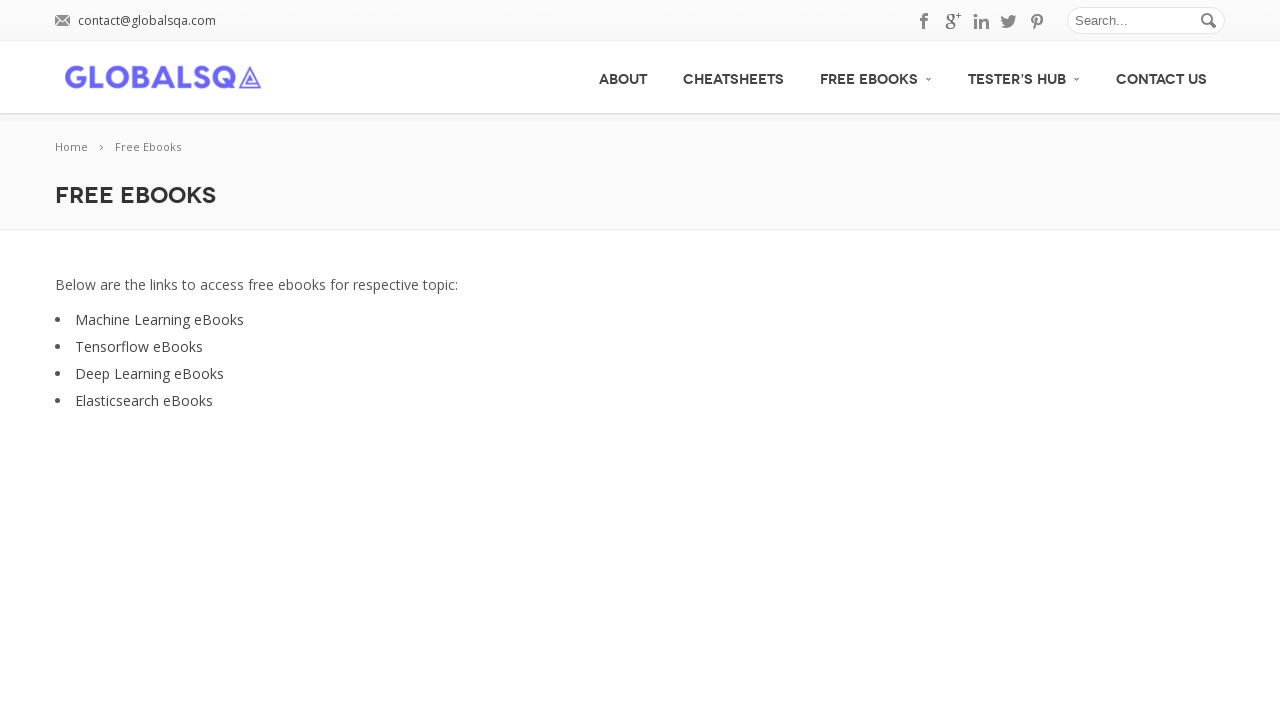